Navigates to OrangeHRM demo website and verifies the page loads

Starting URL: https://opensource-demo.orangehrmlive.com/

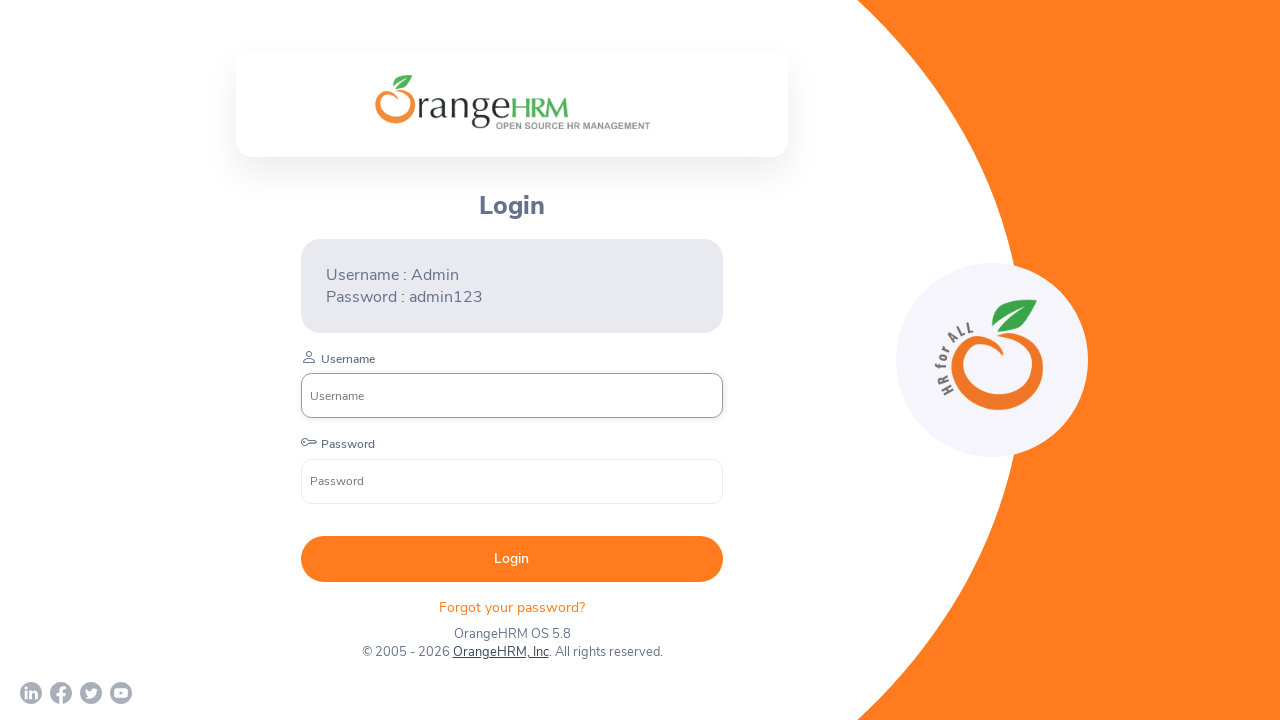

Page loaded to domcontentloaded state
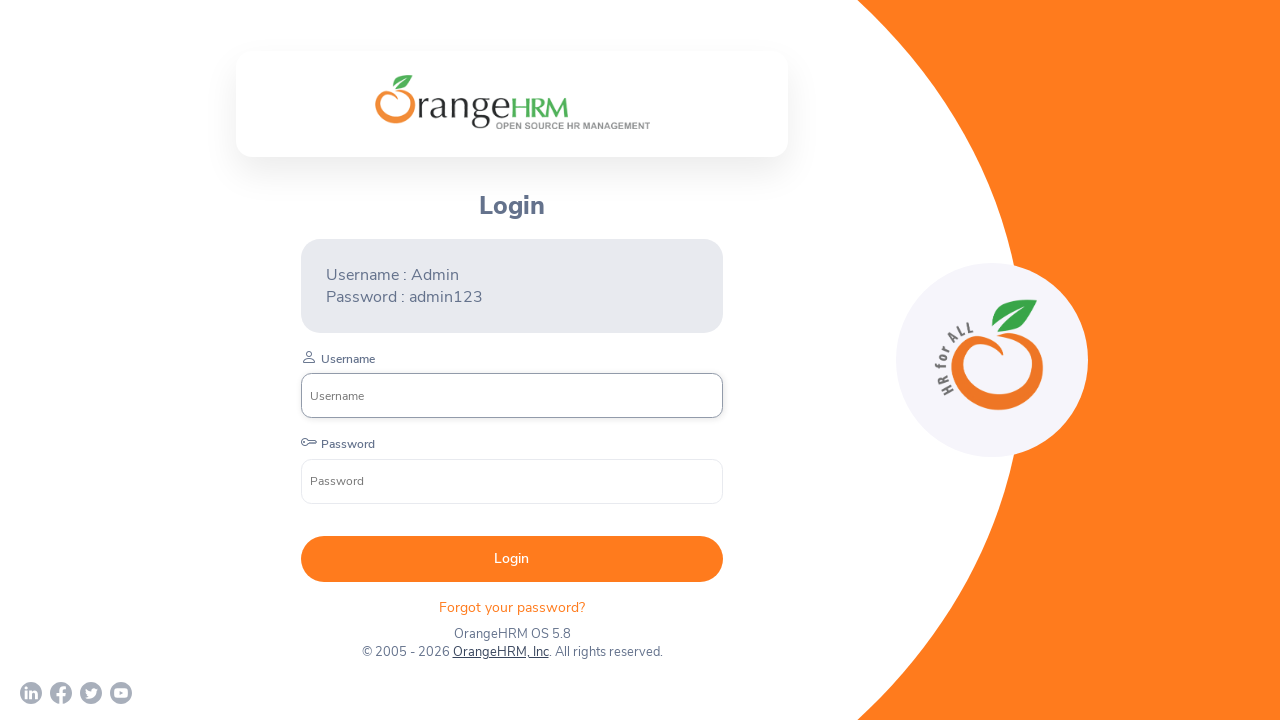

Verified page title is present
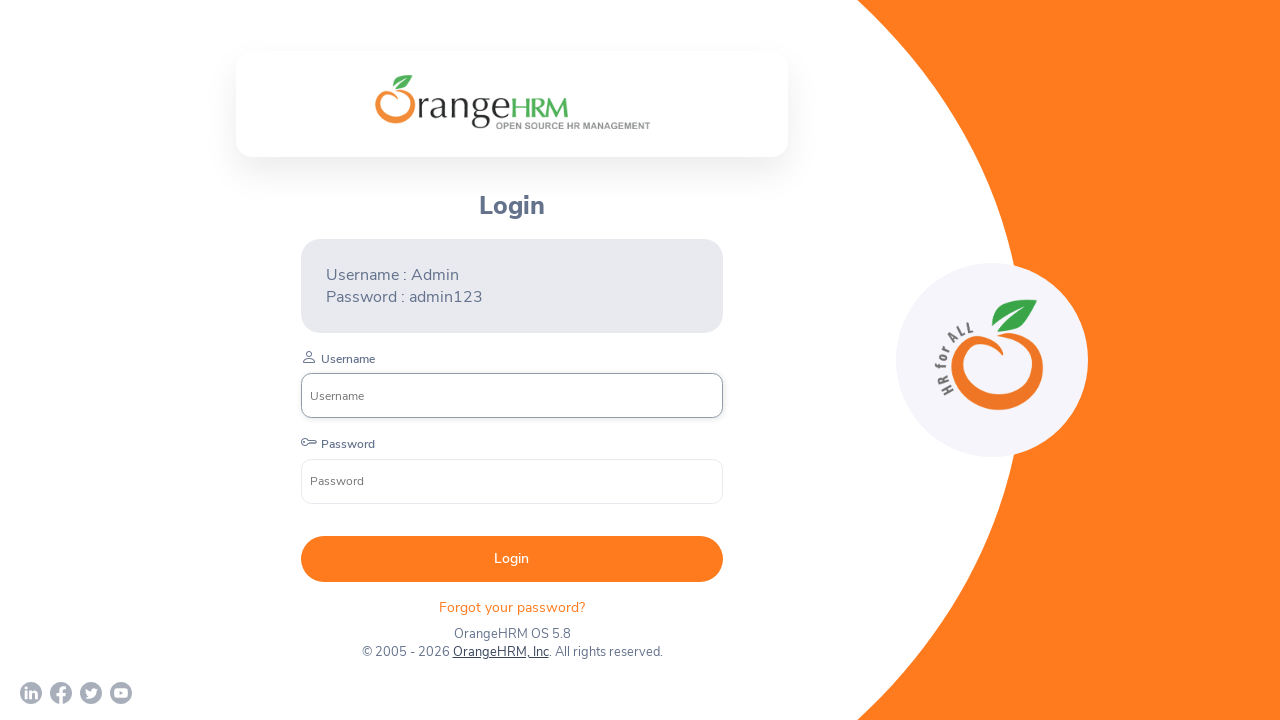

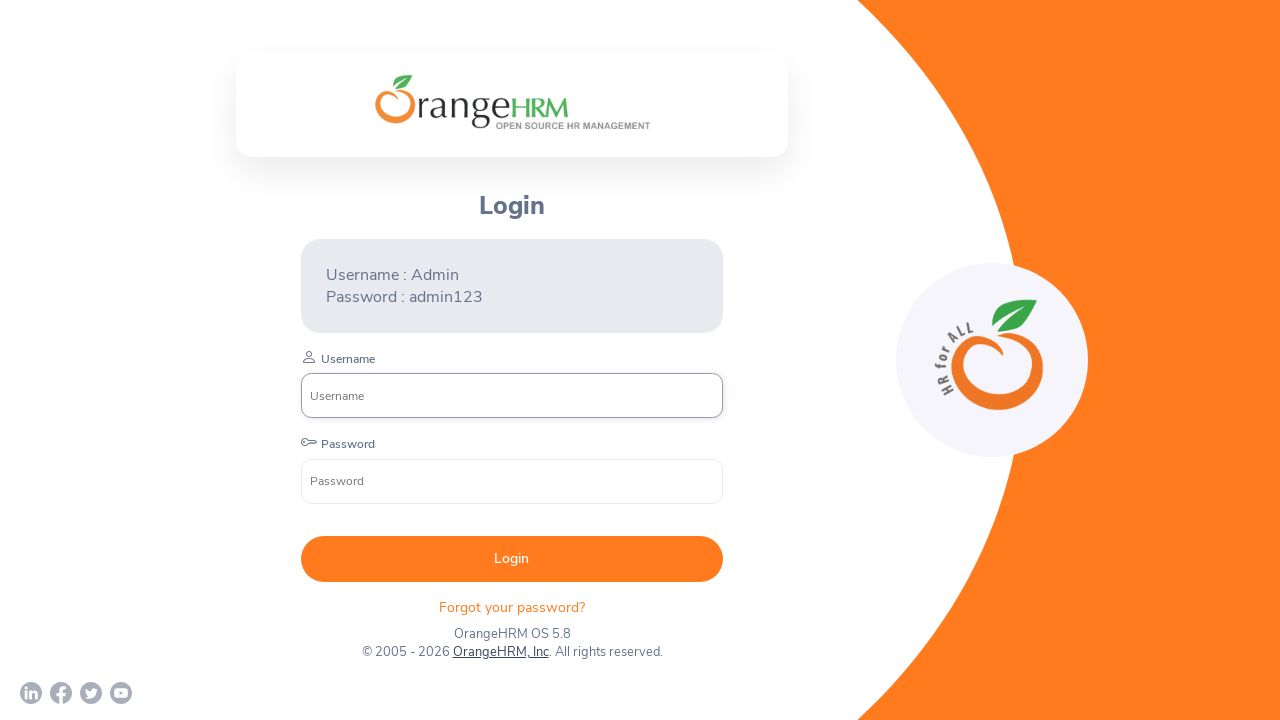